Tests dropdown selection functionality by selecting a specific year value from a dropdown menu on a test page

Starting URL: https://testcenter.techproeducation.com/index.php?page=dropdown

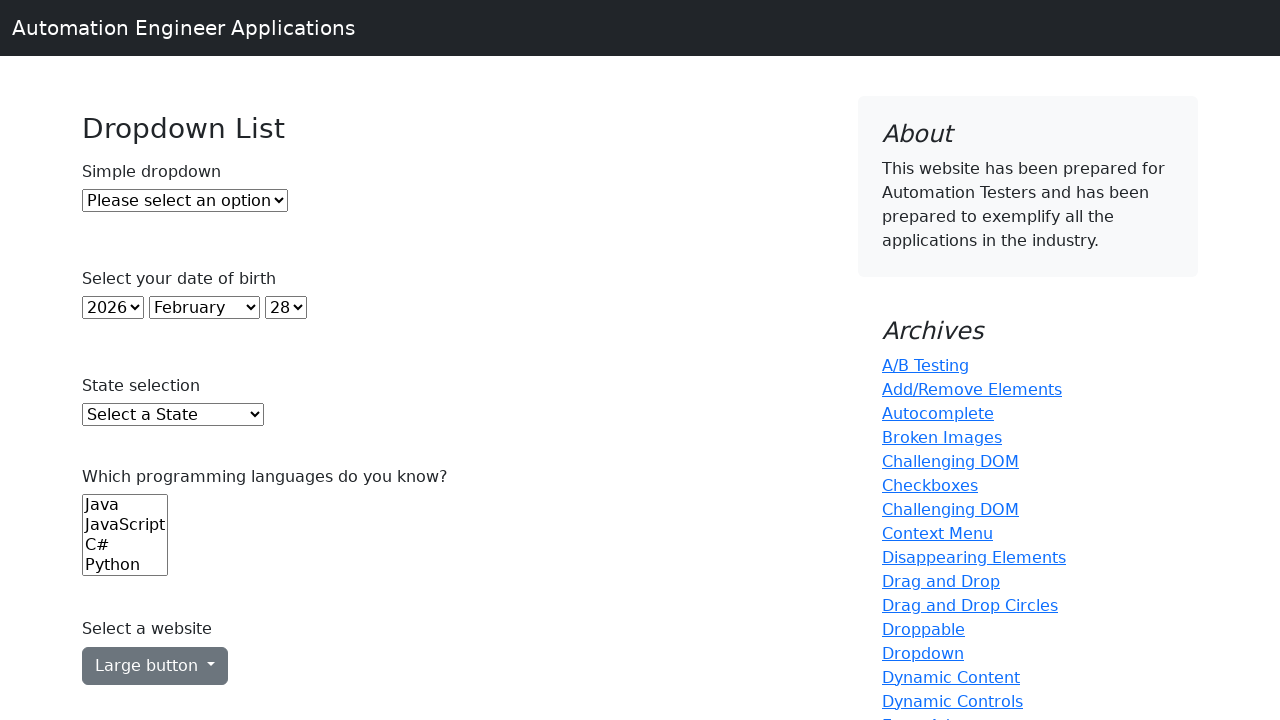

Navigated to dropdown test page
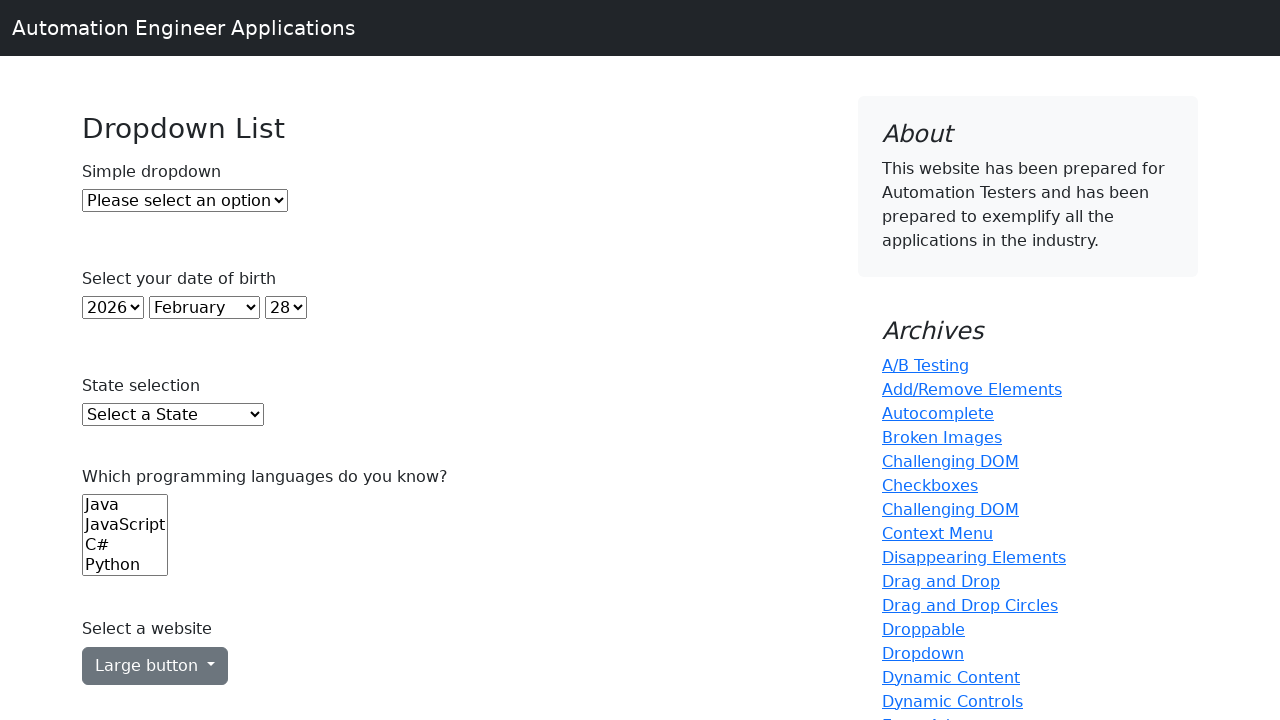

Selected year 2005 from the year dropdown on select#year
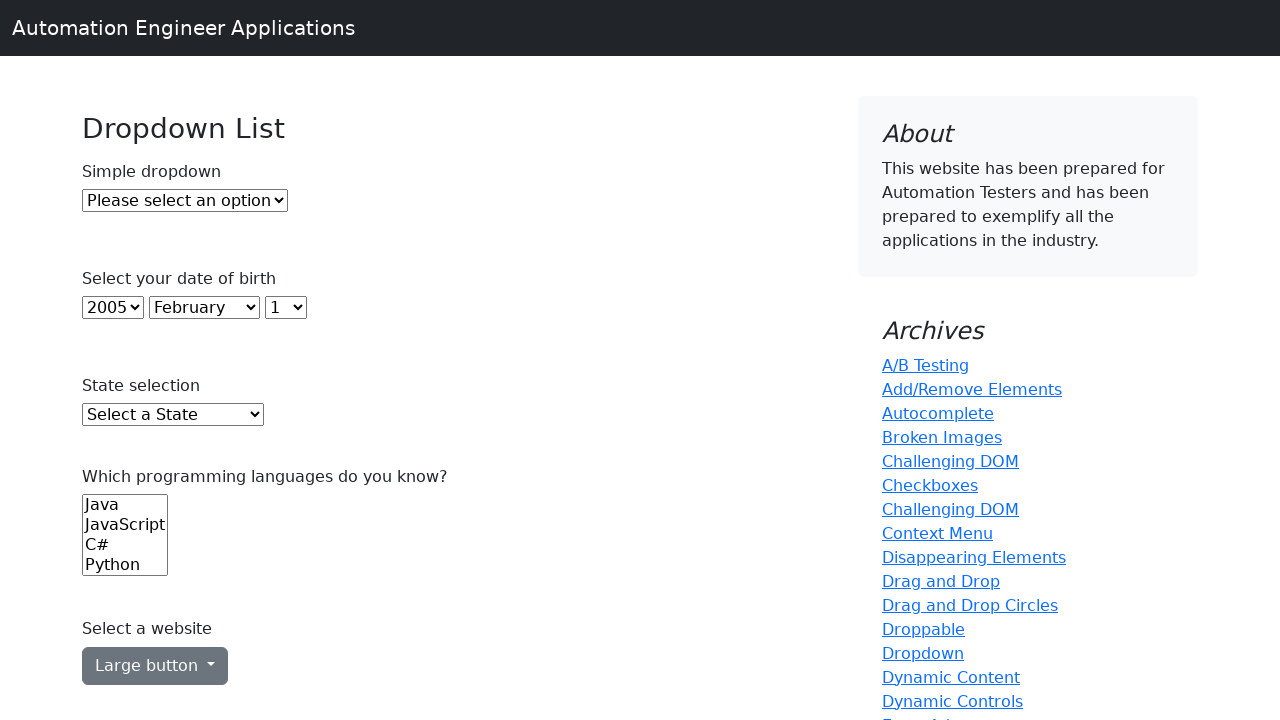

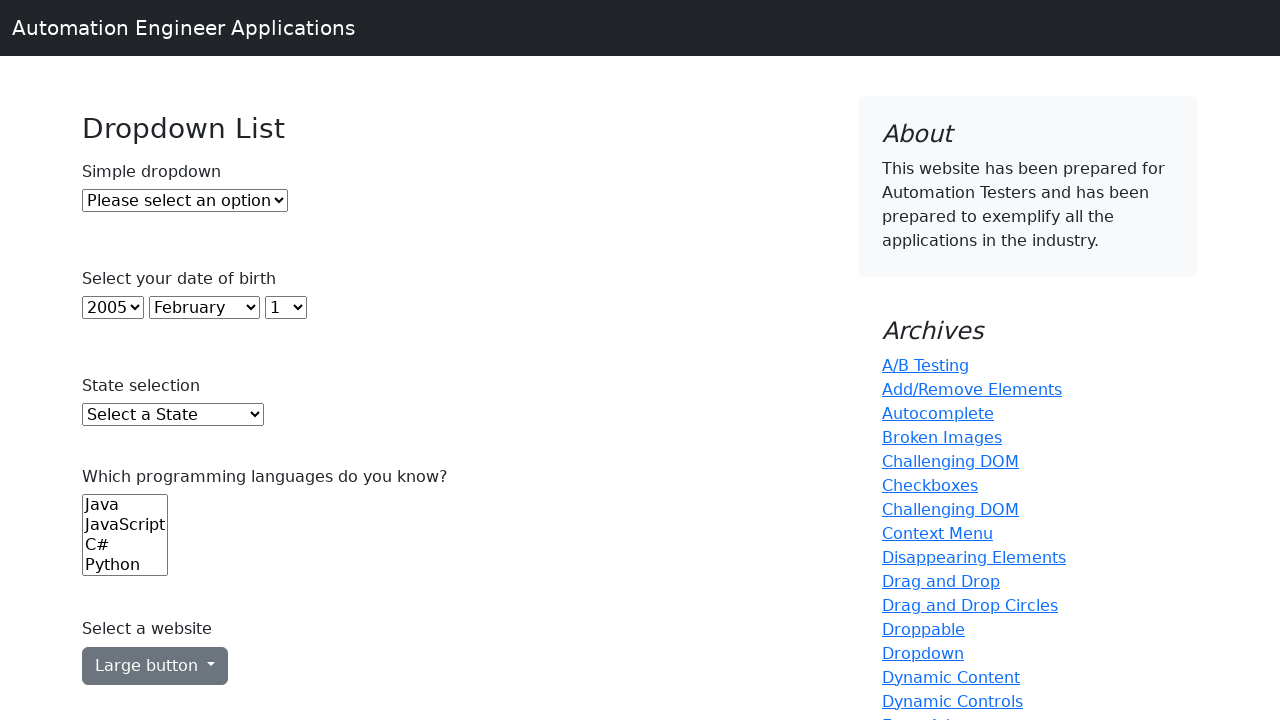